Tests the eRail train search functionality by entering departure and arrival stations, unchecking the date filter, and verifying that train results are displayed in a table

Starting URL: https://erail.in/

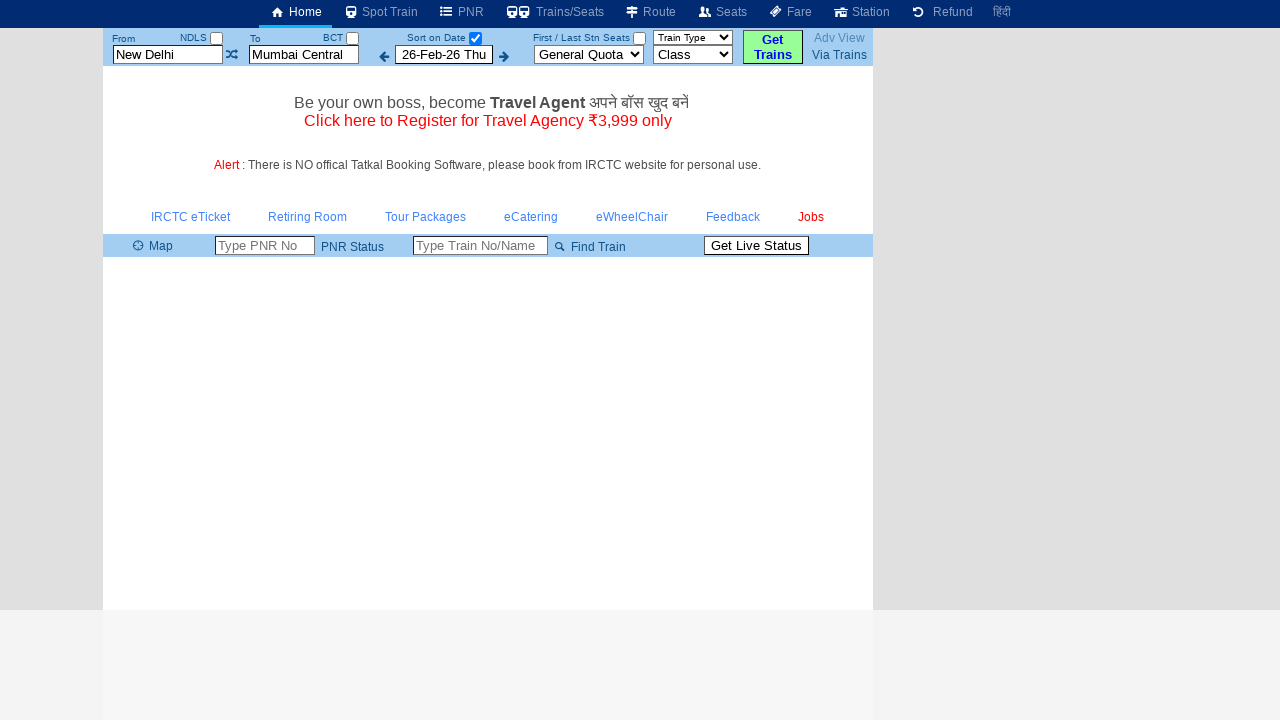

Unchecked the 'Date Only' checkbox at (475, 38) on #chkSelectDateOnly
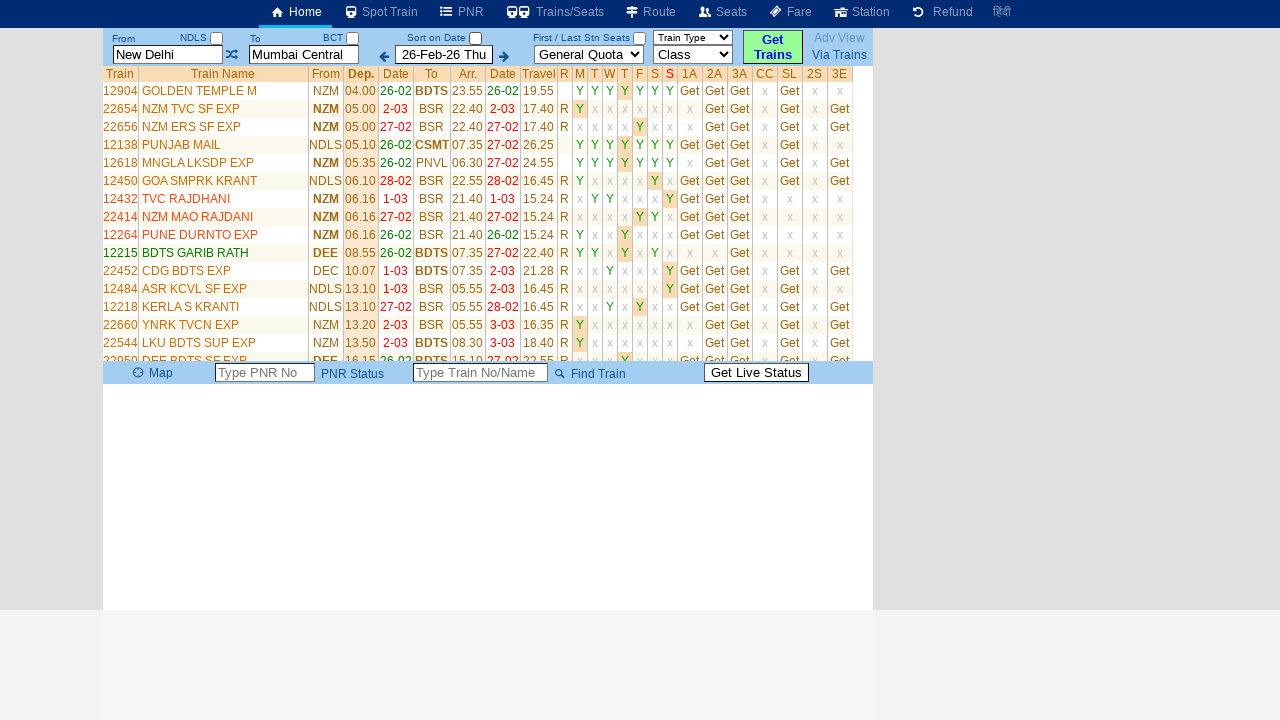

Cleared departure station field on #txtStationFrom
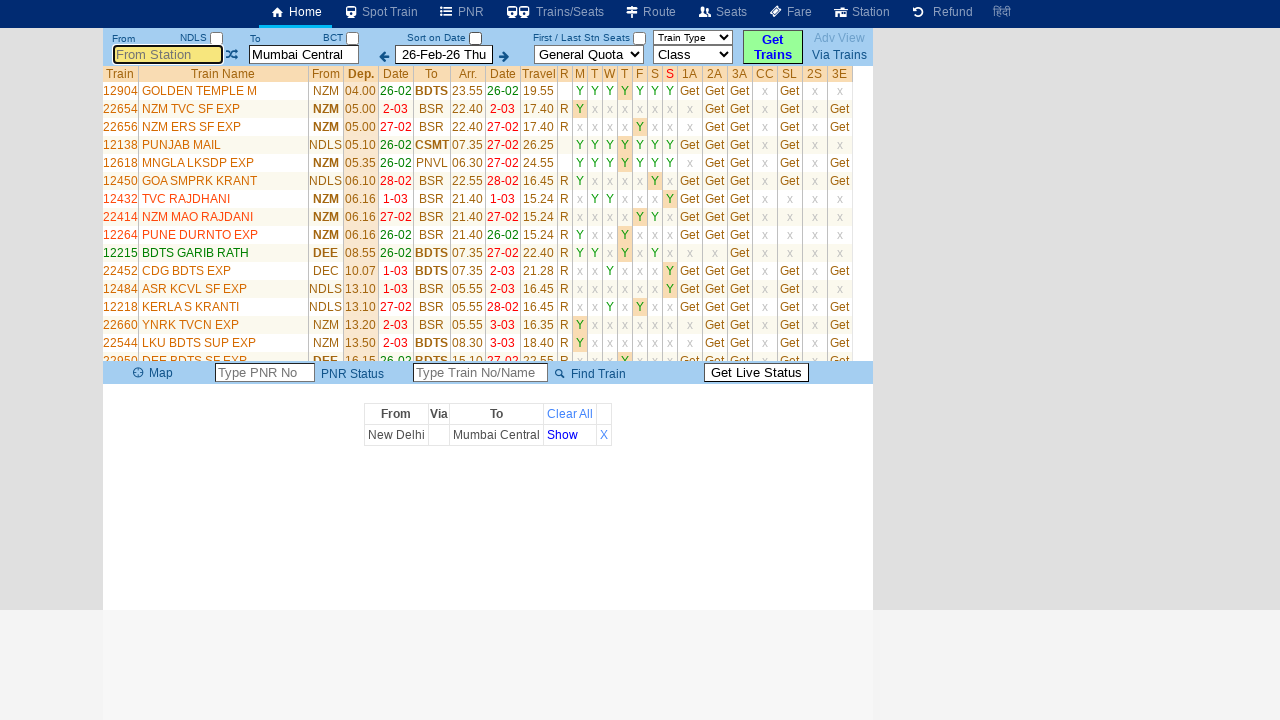

Entered 'SBC' as departure station on #txtStationFrom
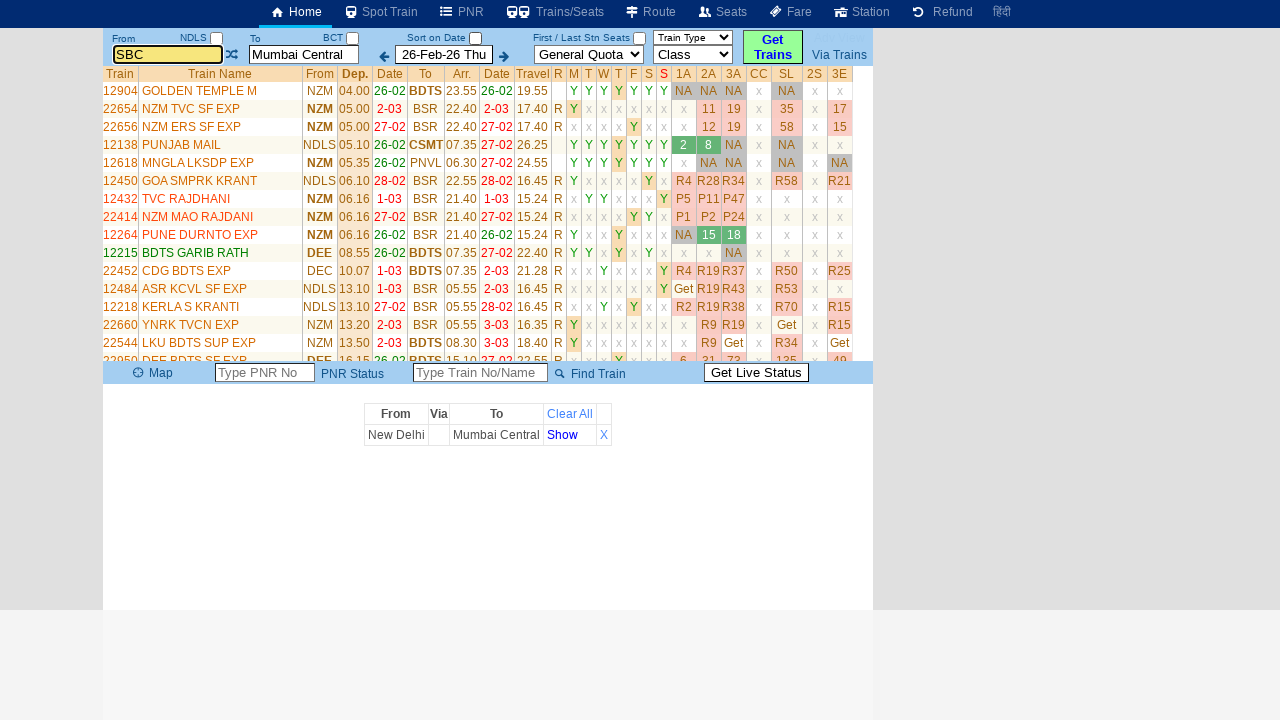

Pressed Tab to move to next field from departure station on #txtStationFrom
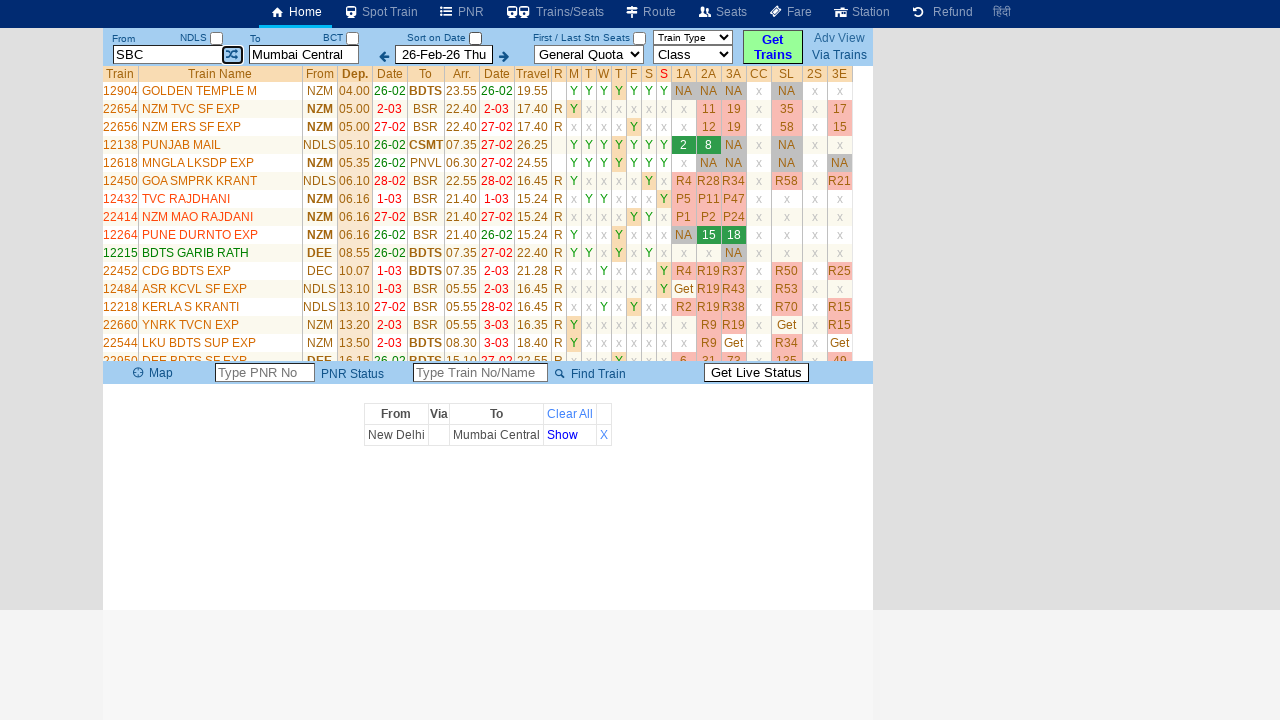

Cleared arrival station field on #txtStationTo
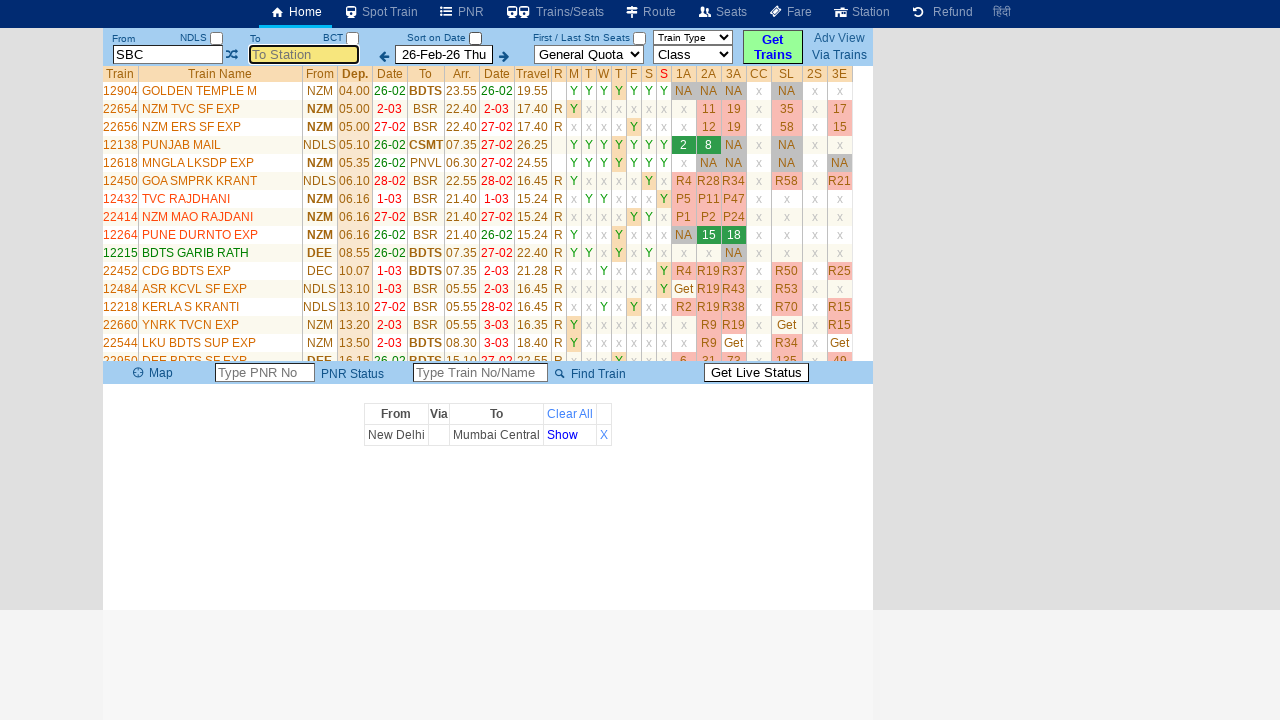

Entered 'MAS' as arrival station on #txtStationTo
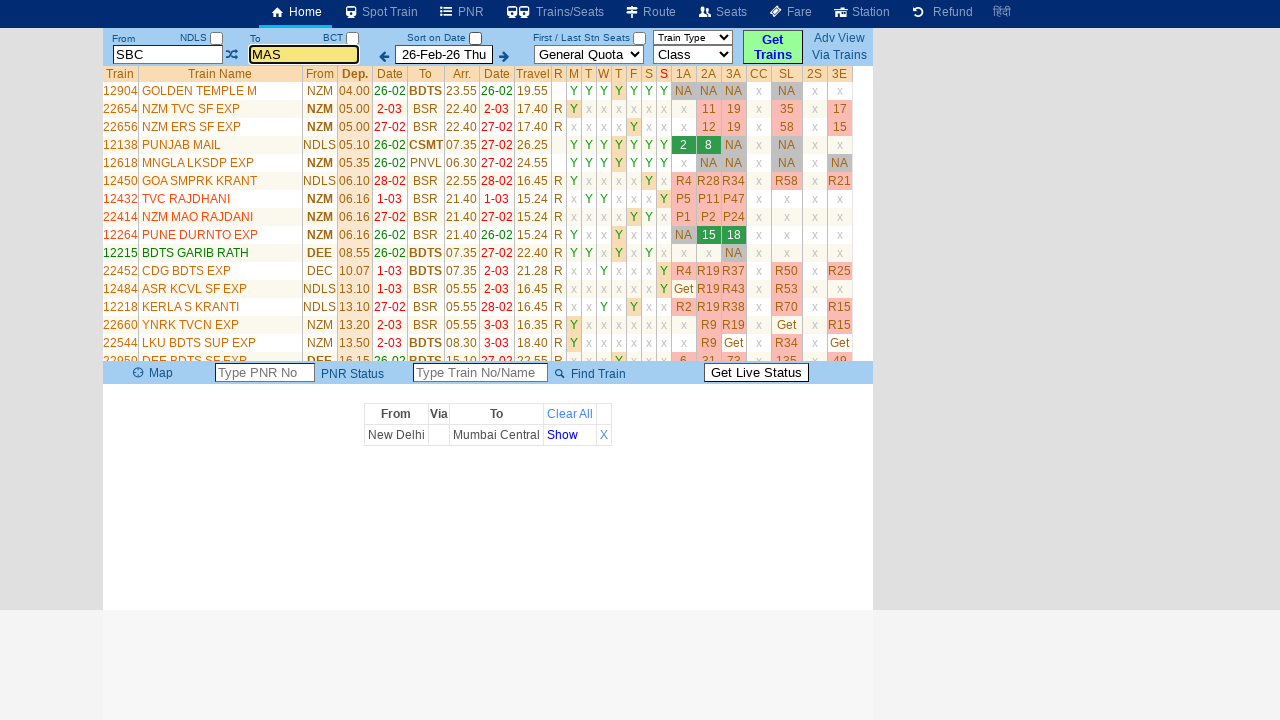

Pressed Tab to move from arrival station field on #txtStationTo
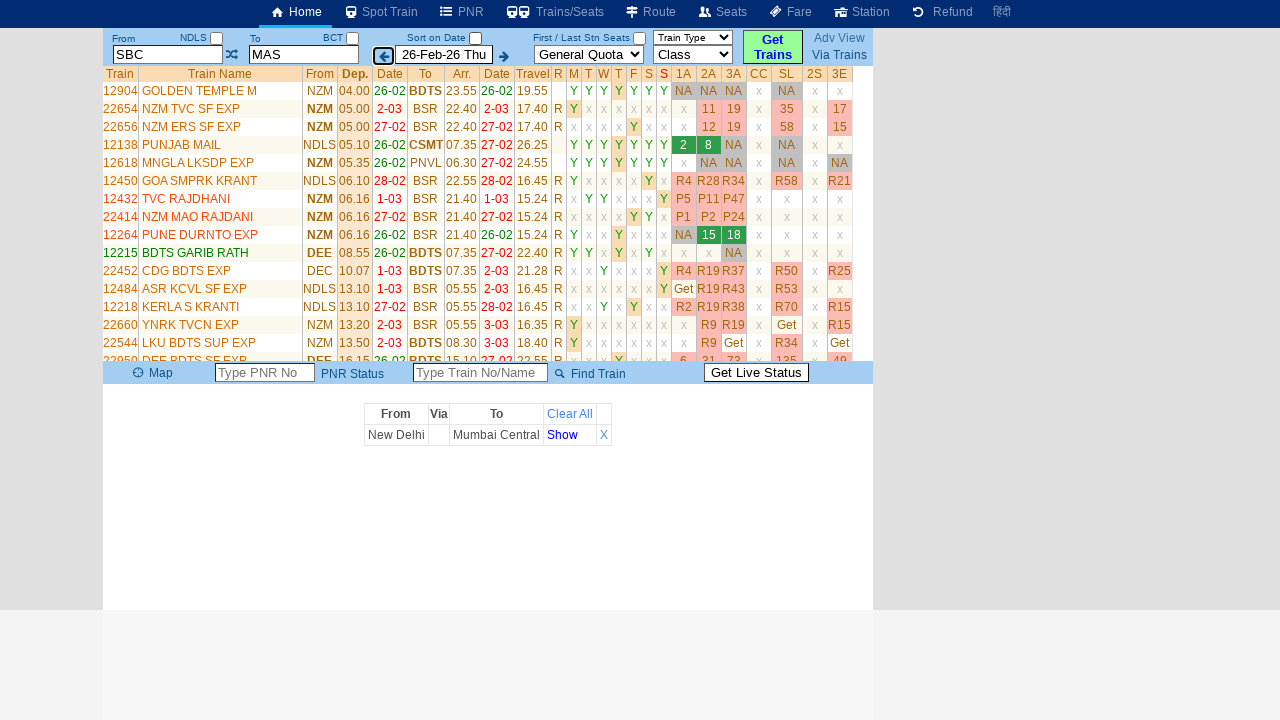

Train results table loaded successfully
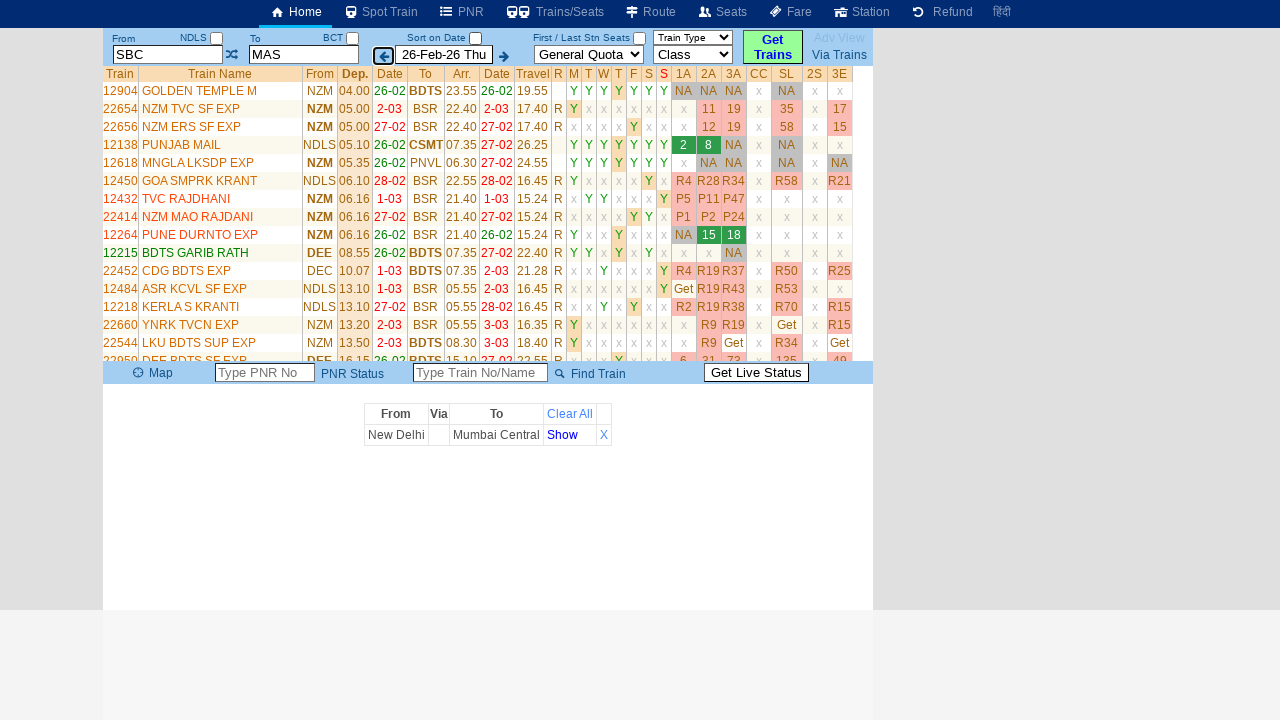

Retrieved 35 rows from train results table
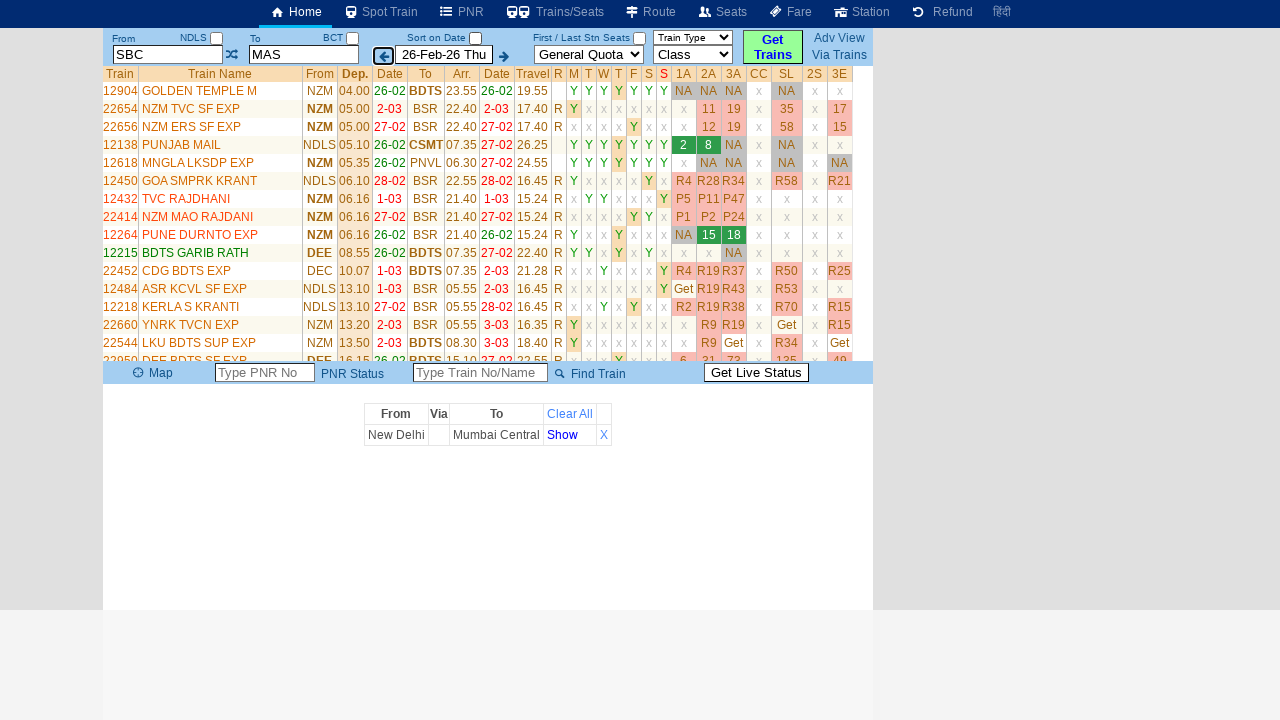

Verified that train results are displayed in the table
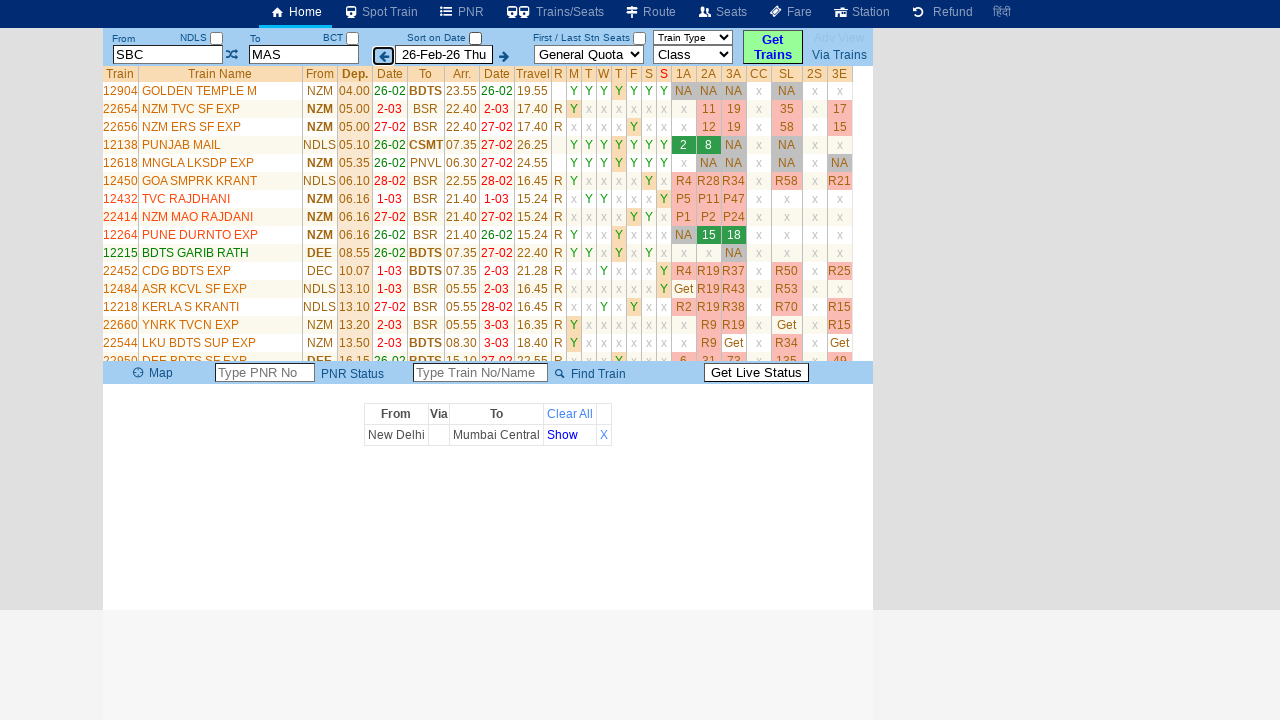

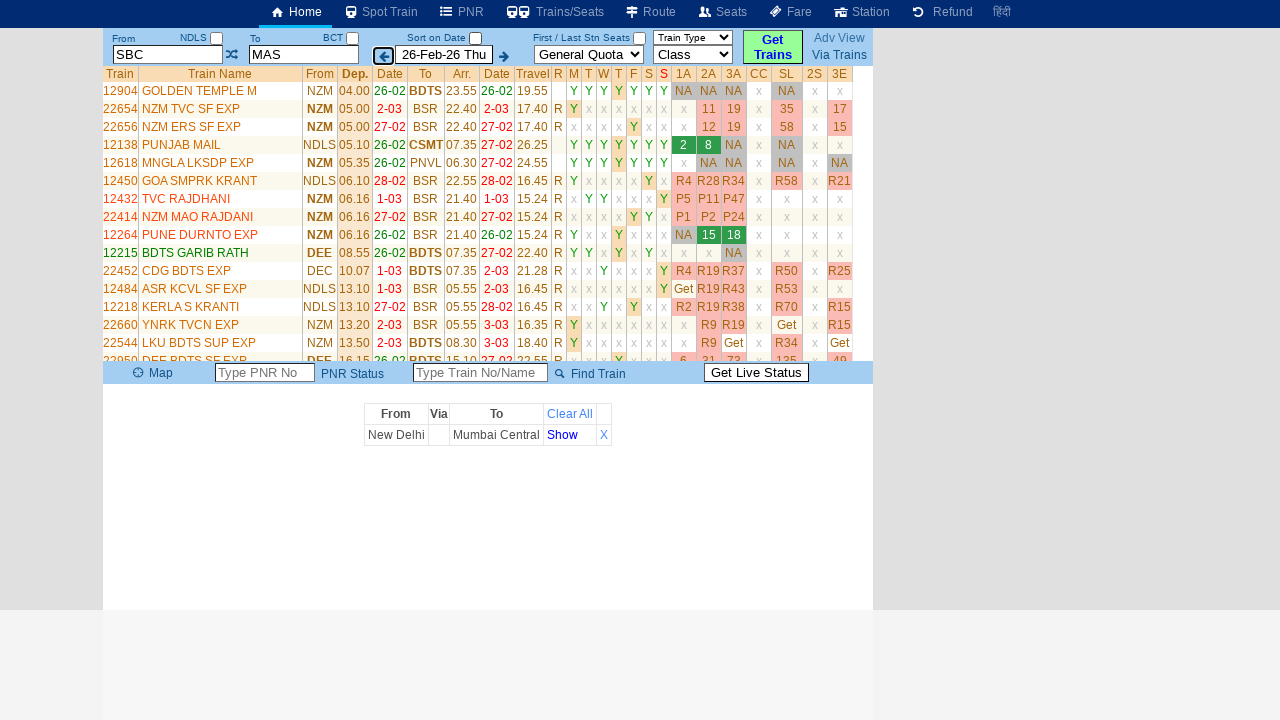